Tests show/hide functionality by entering text in a textbox, hiding it, then showing it again

Starting URL: https://rahulshettyacademy.com/AutomationPractice/

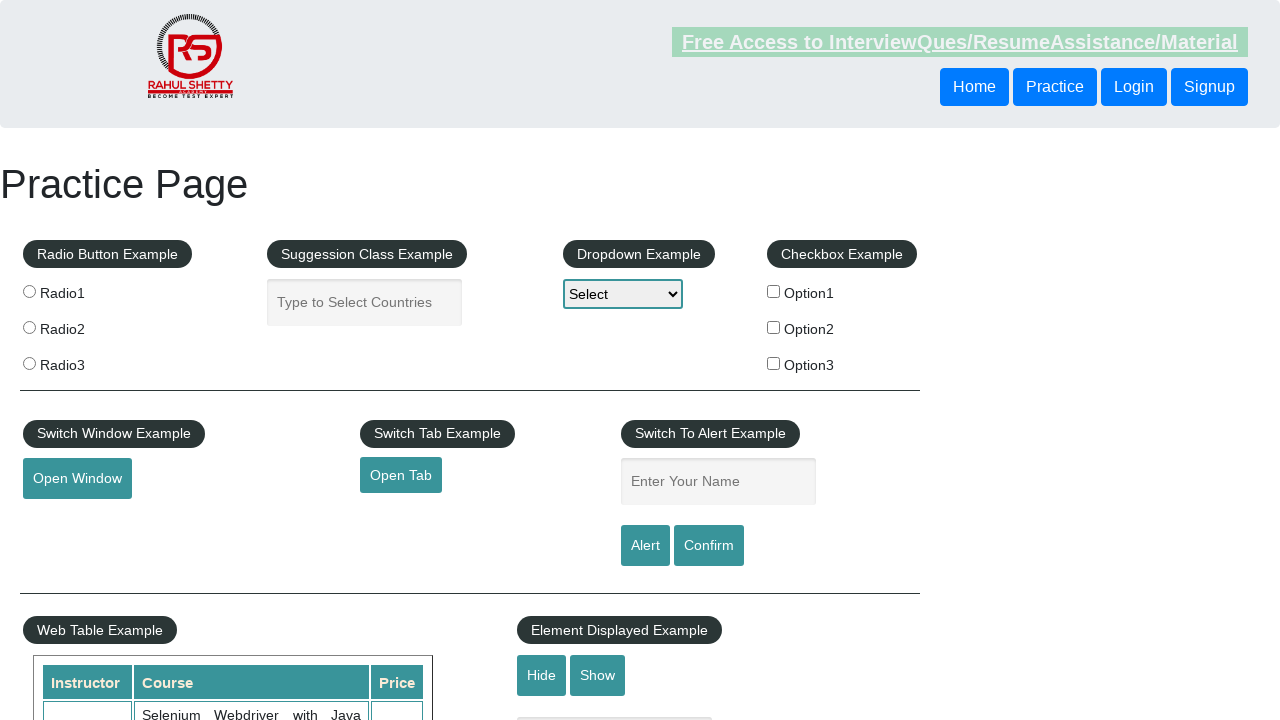

Scrolled down 500px to access show/hide elements
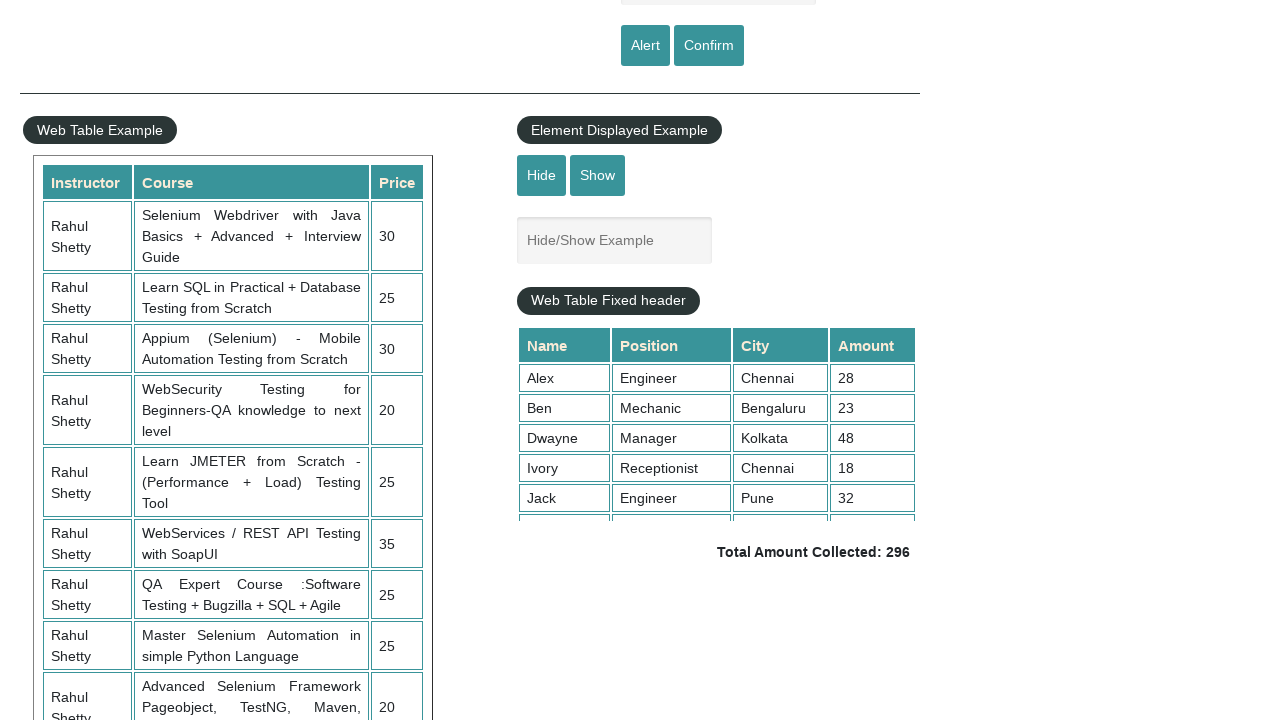

Entered 'YOGESH' into the textbox on input[name='show-hide']
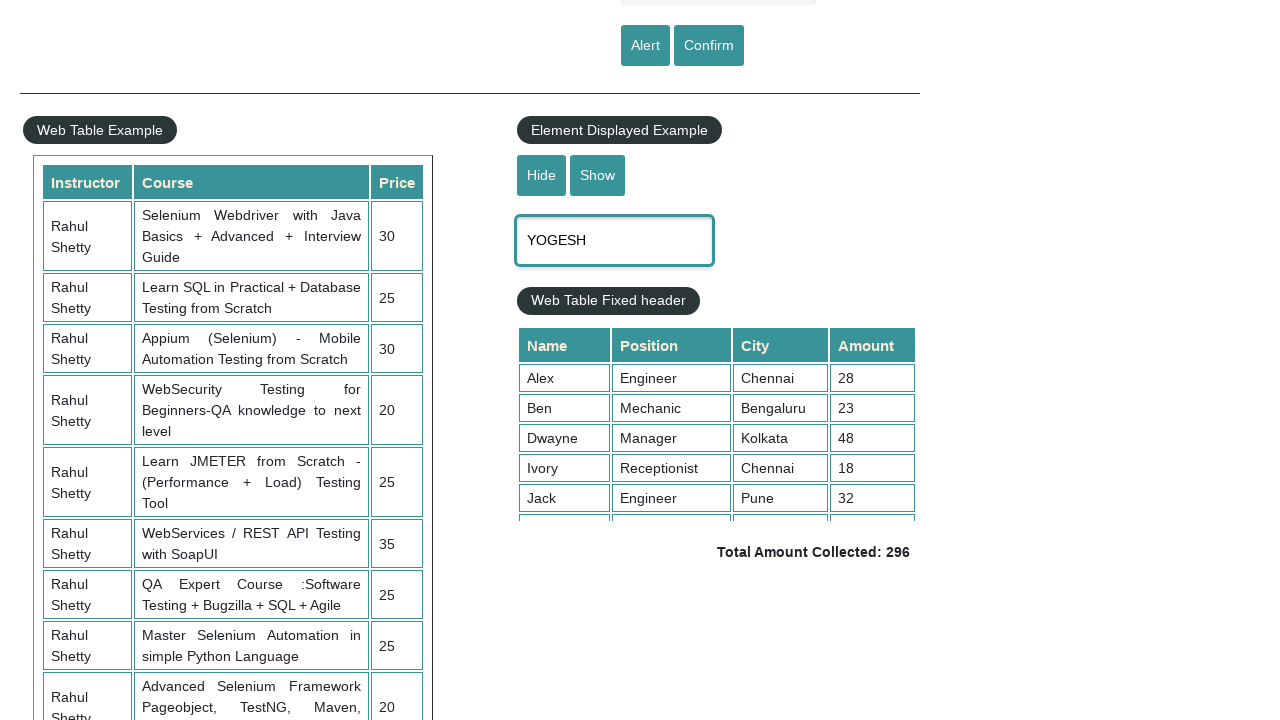

Clicked hide button to hide the textbox at (542, 175) on #hide-textbox
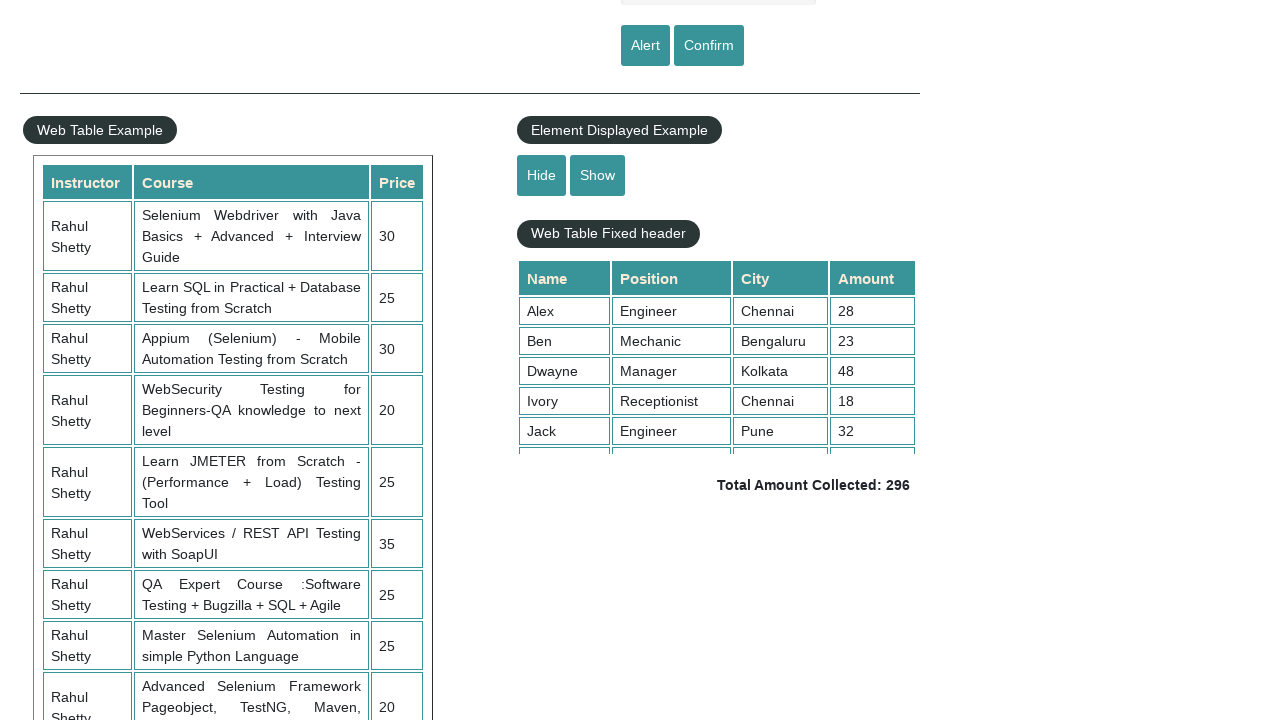

Clicked show button to display the textbox again at (598, 175) on #show-textbox
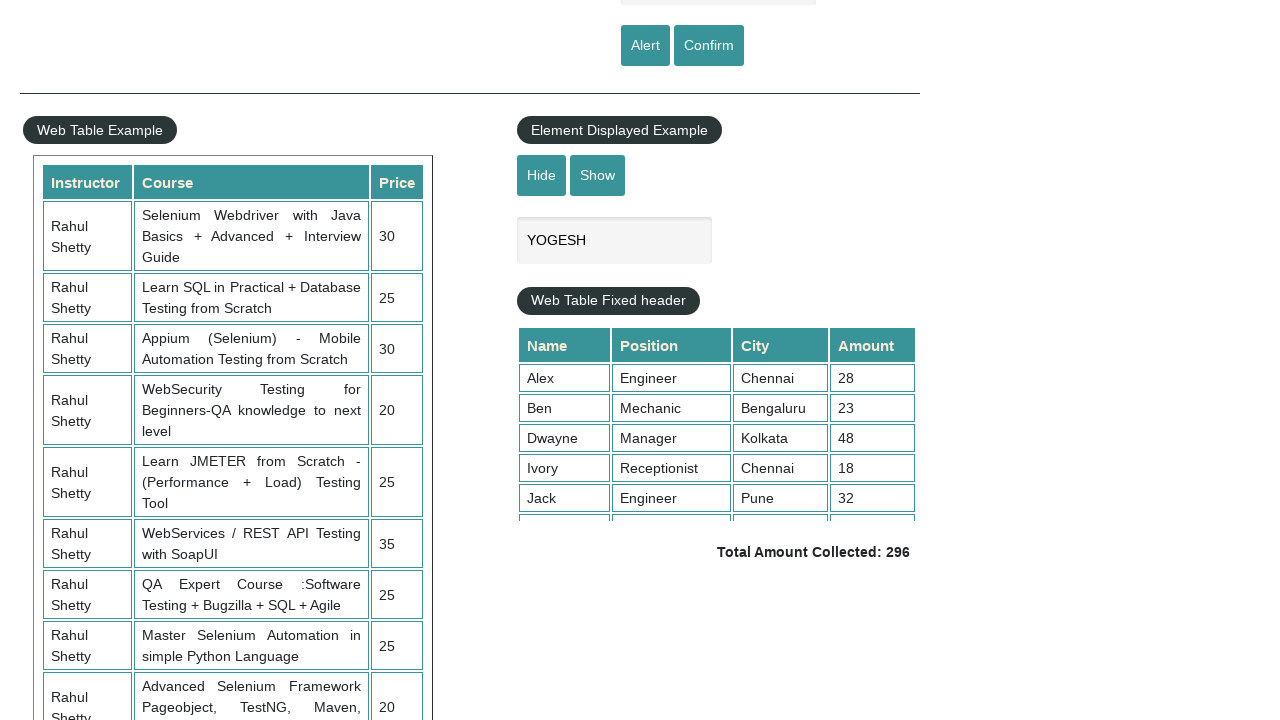

Verified that textbox is visible after show action
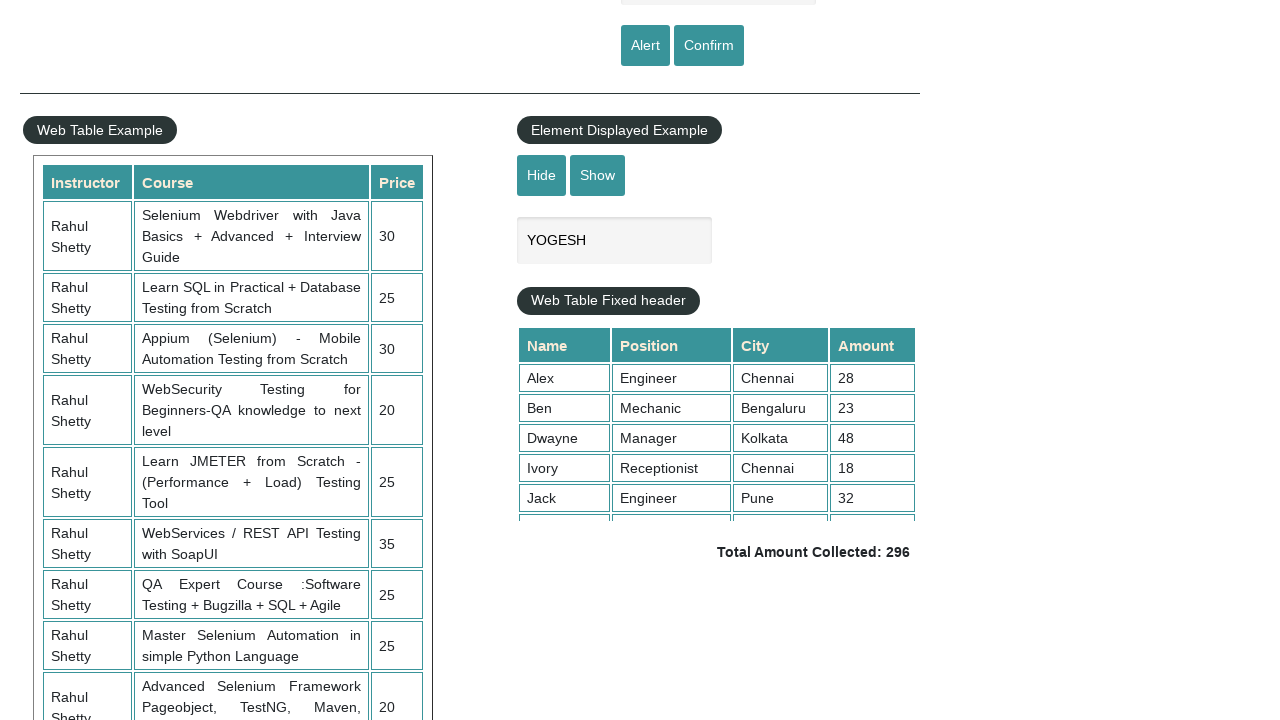

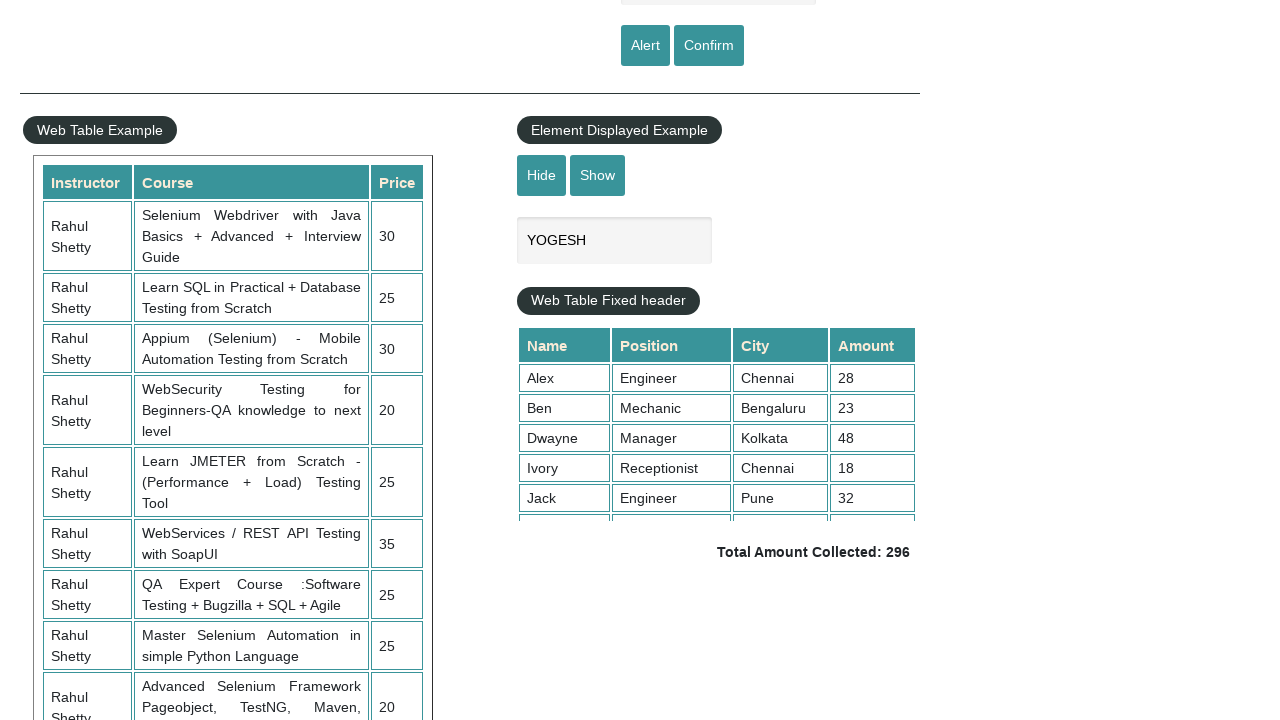